Navigates to a Stepik lesson page, fills in an answer ("get()") in a textarea field, and clicks the submit button to submit the solution.

Starting URL: https://stepik.org/lesson/25969/step/12

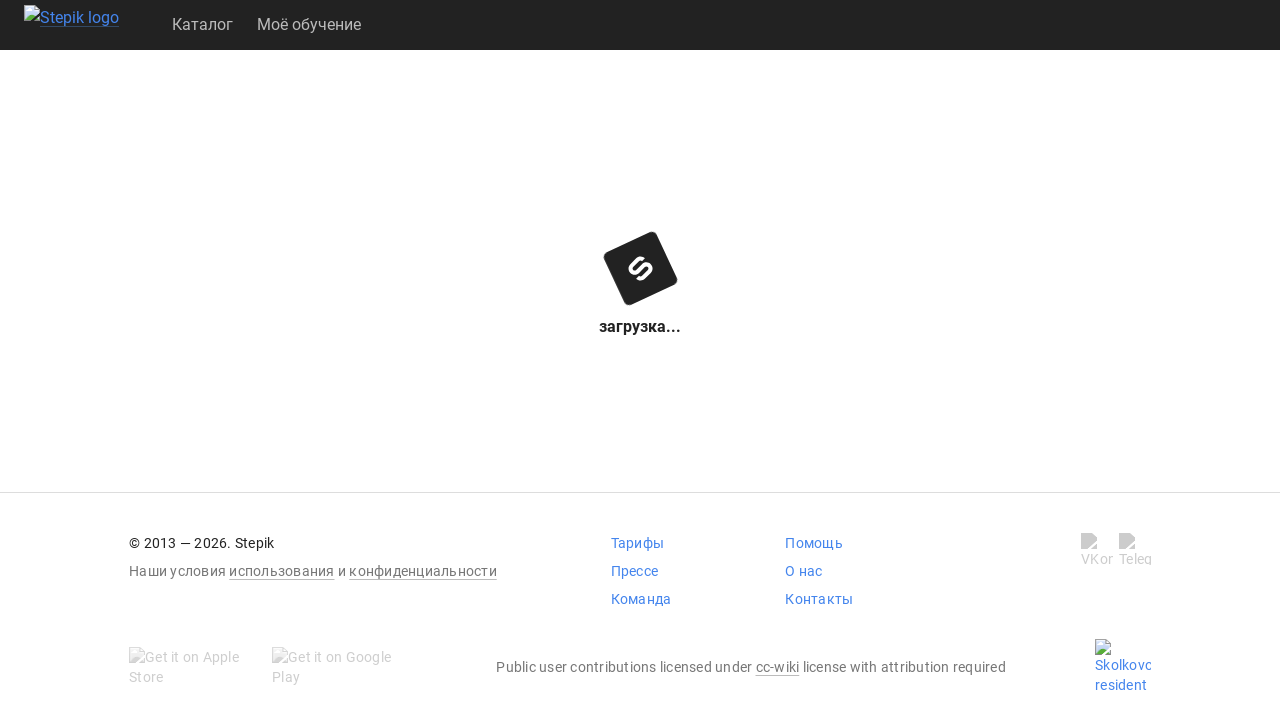

Waited for textarea element to load
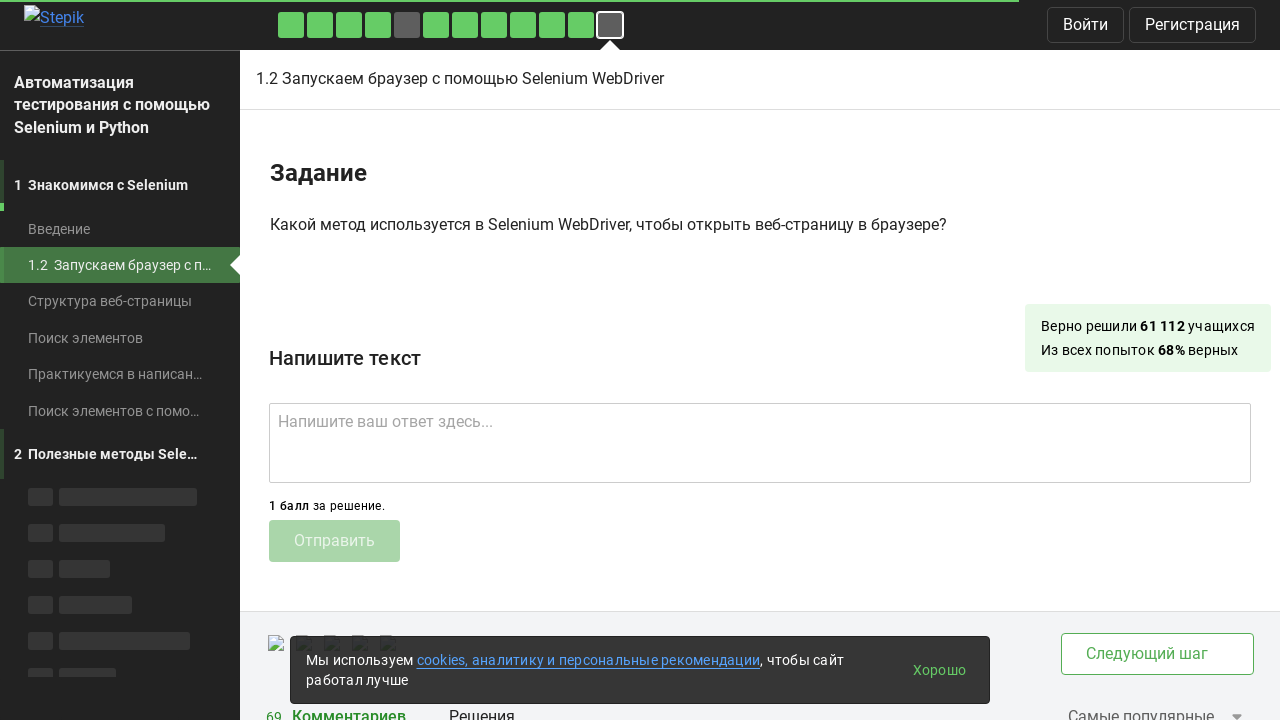

Filled textarea with answer 'get()' on .textarea
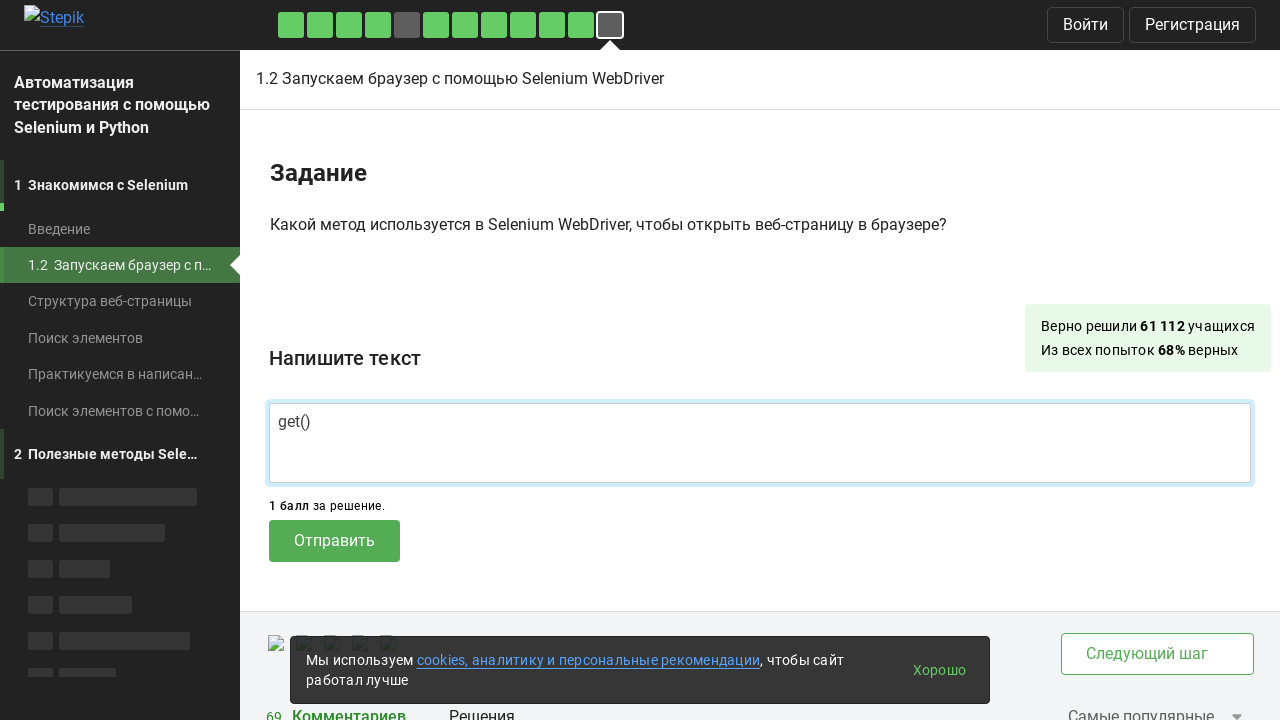

Clicked submit button to submit the solution at (334, 541) on .submit-submission
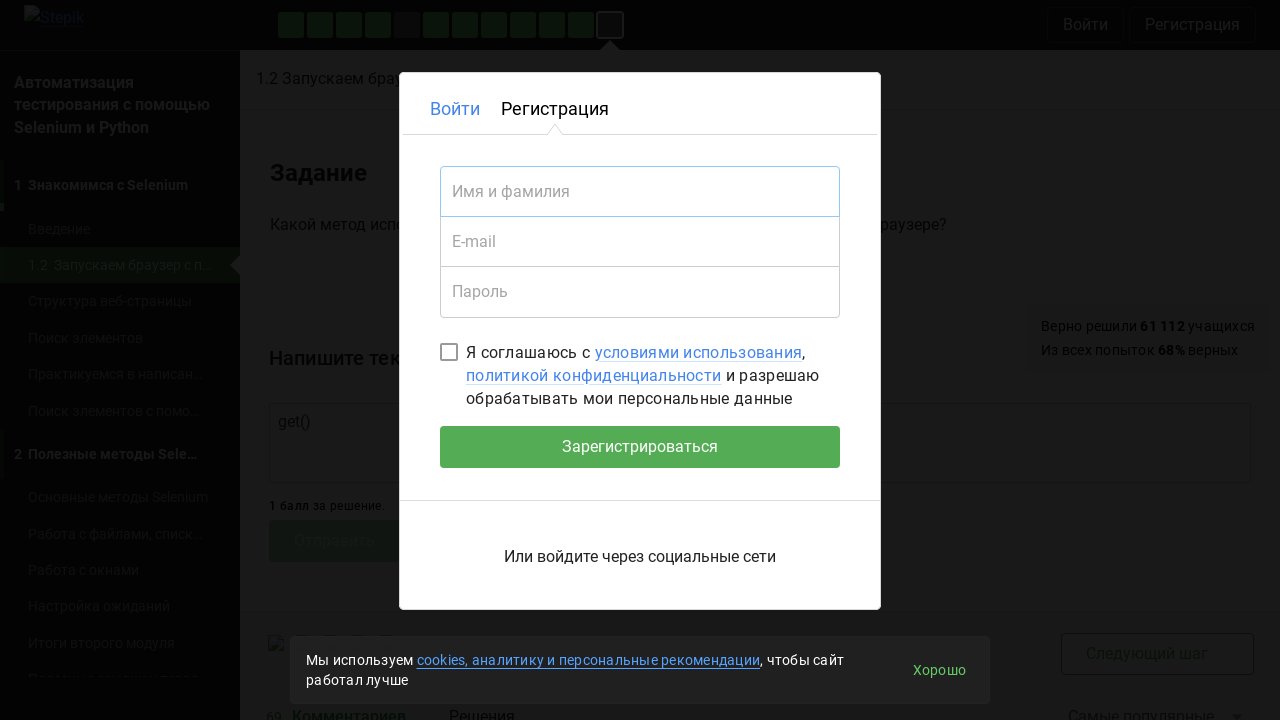

Waited 2 seconds for server response processing
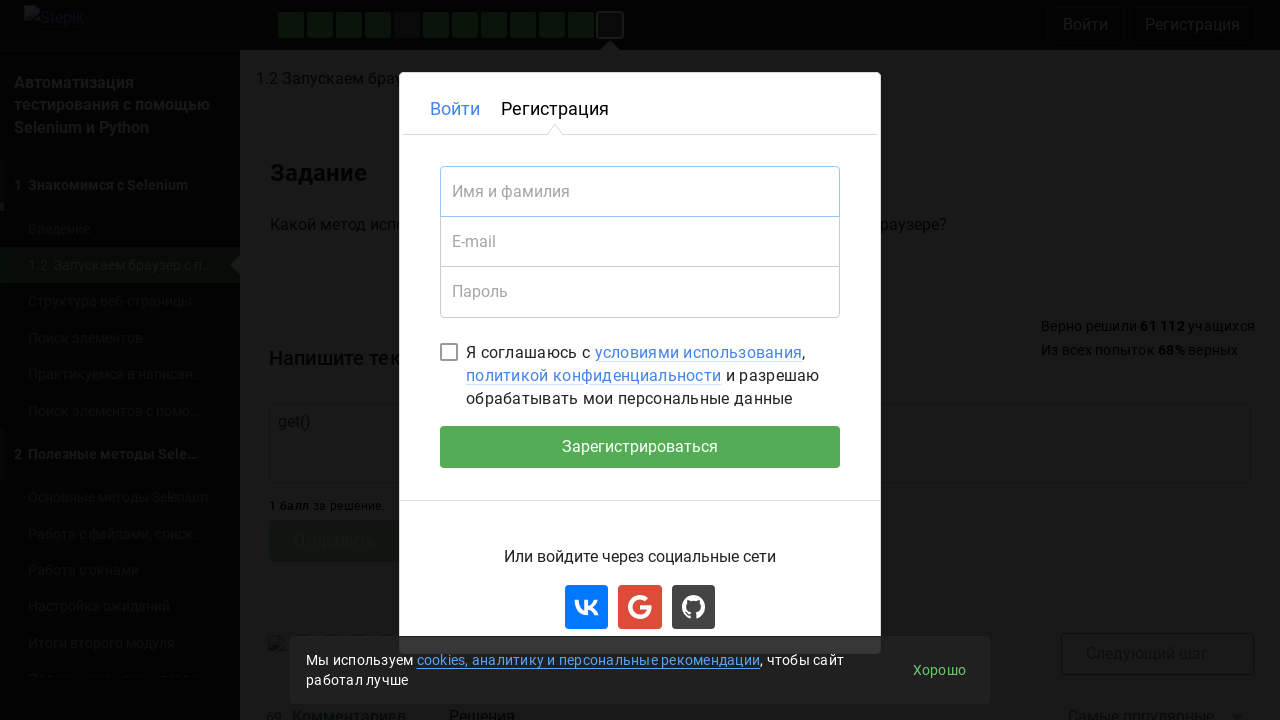

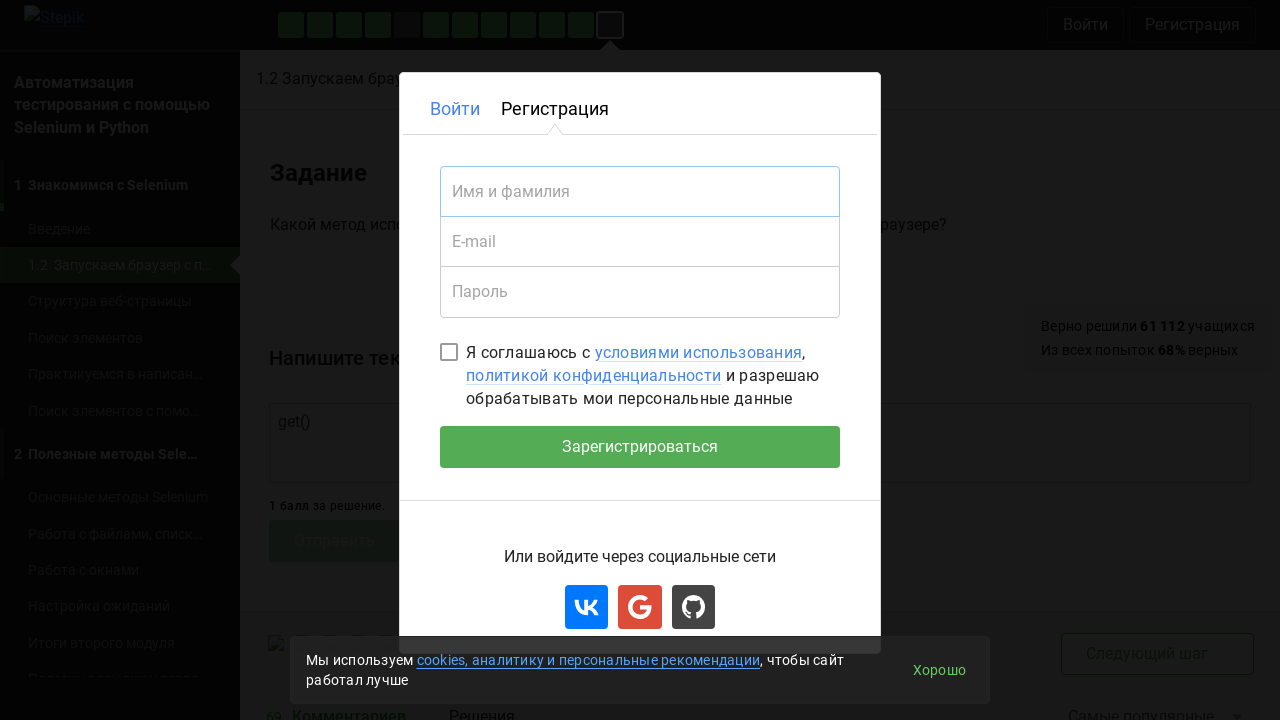